Tests registration form validation by clicking submit without filling any fields and verifying all required field error messages

Starting URL: https://alada.vn/tai-khoan/dang-ky.html

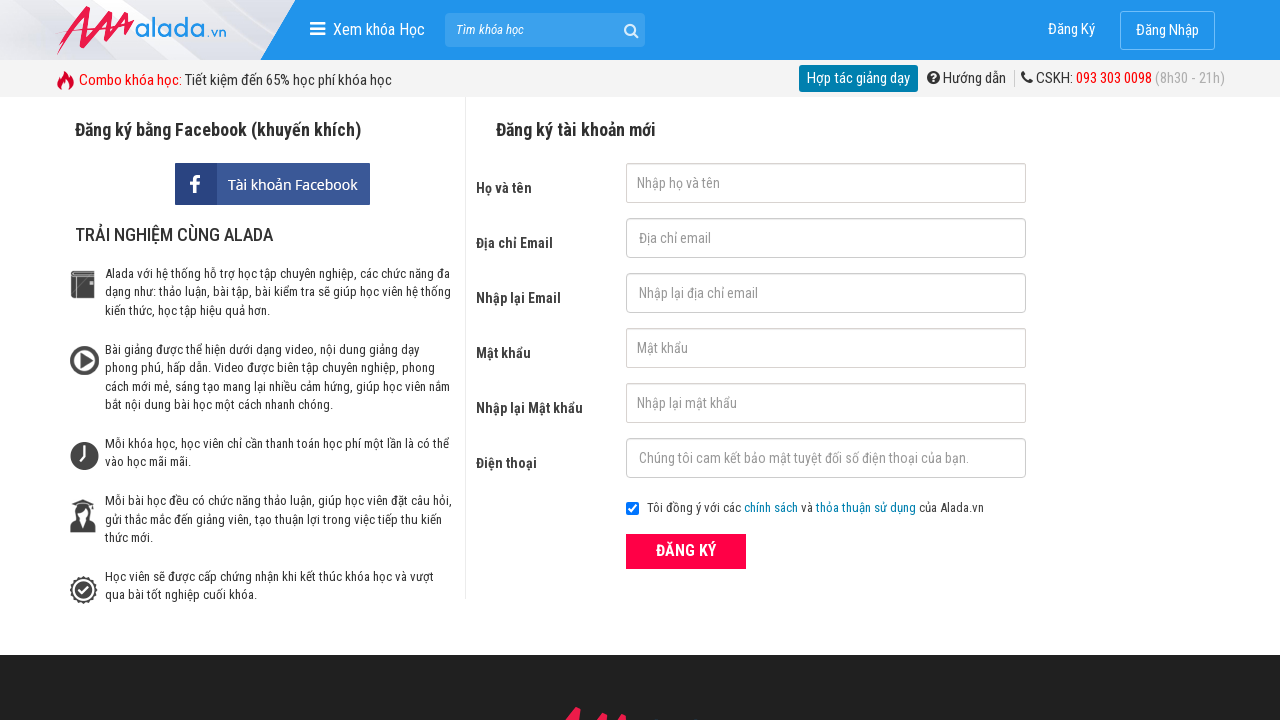

Clicked register button without filling any fields at (686, 551) on div.field_btn button.btn_pink_sm.fs16
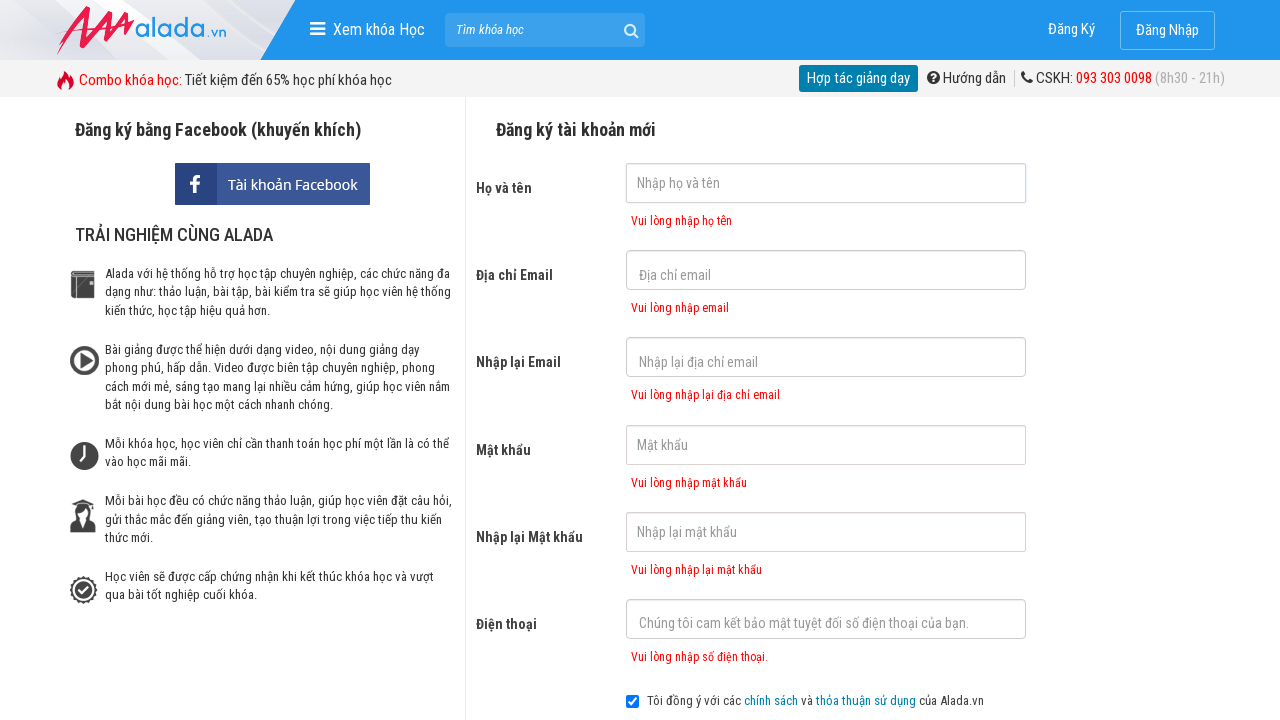

Waited for email error message to appear
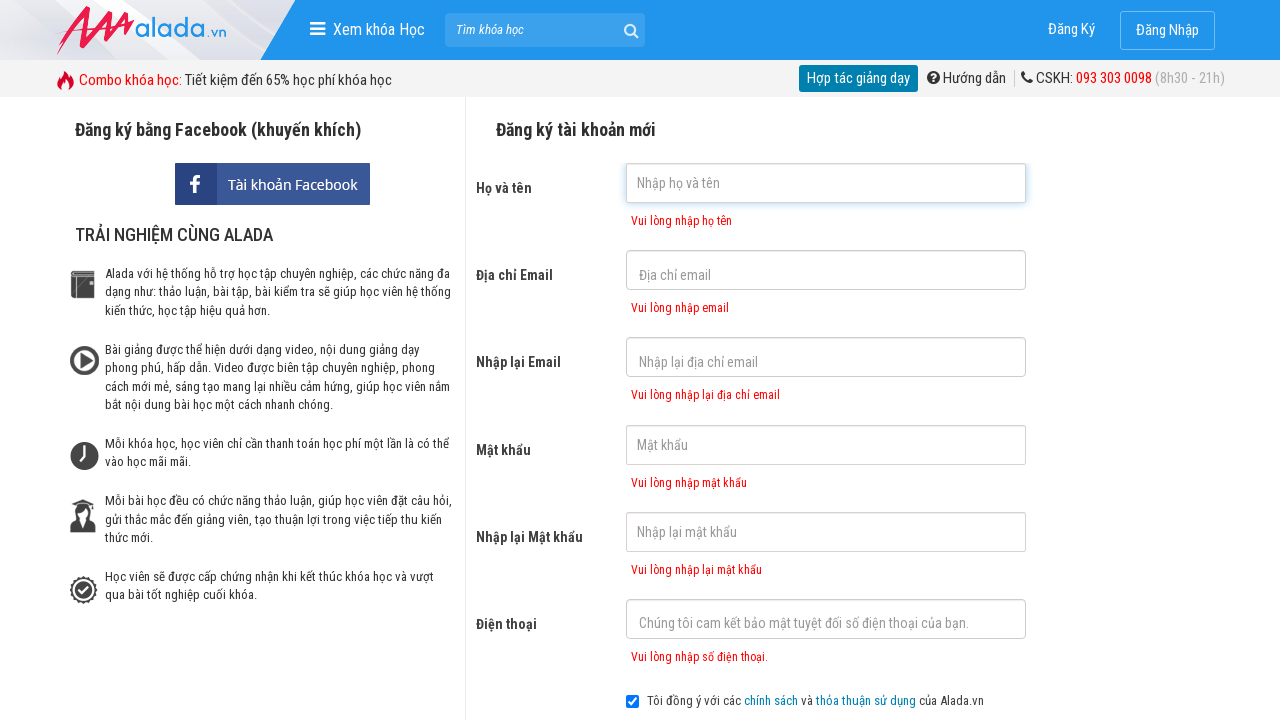

Verified email error message: 'Vui lòng nhập email'
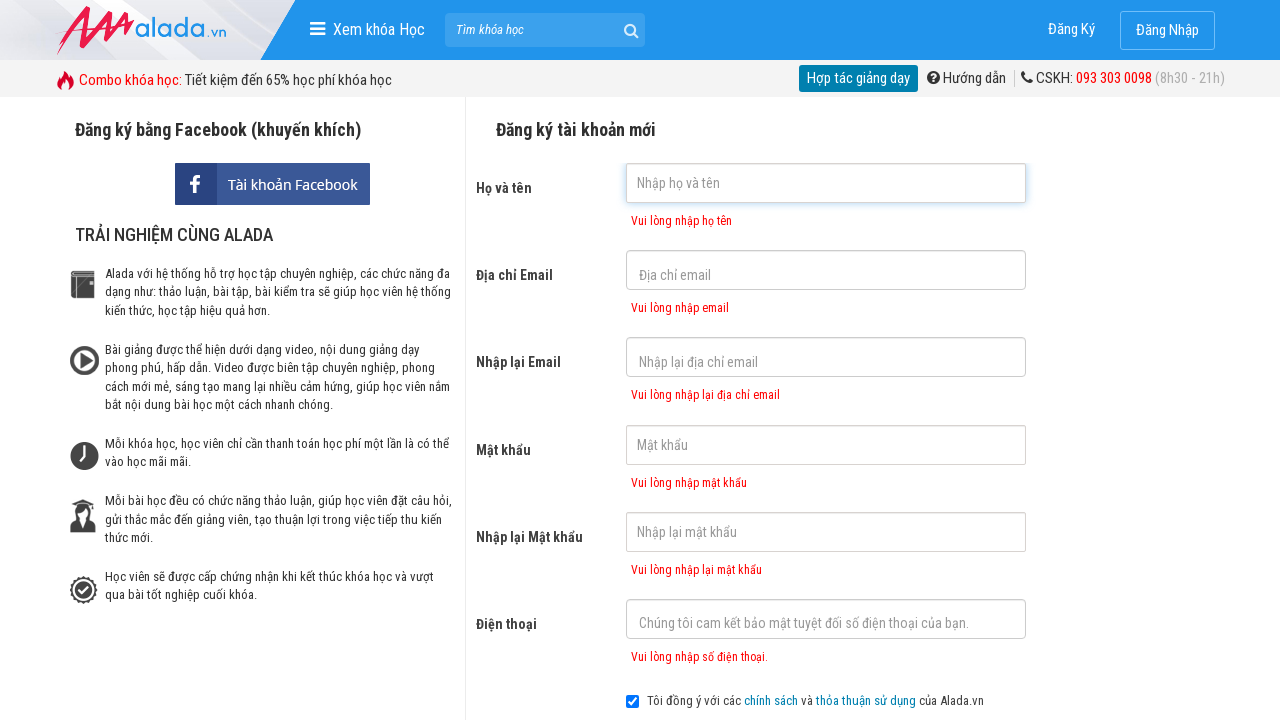

Verified name error message: 'Vui lòng nhập họ tên'
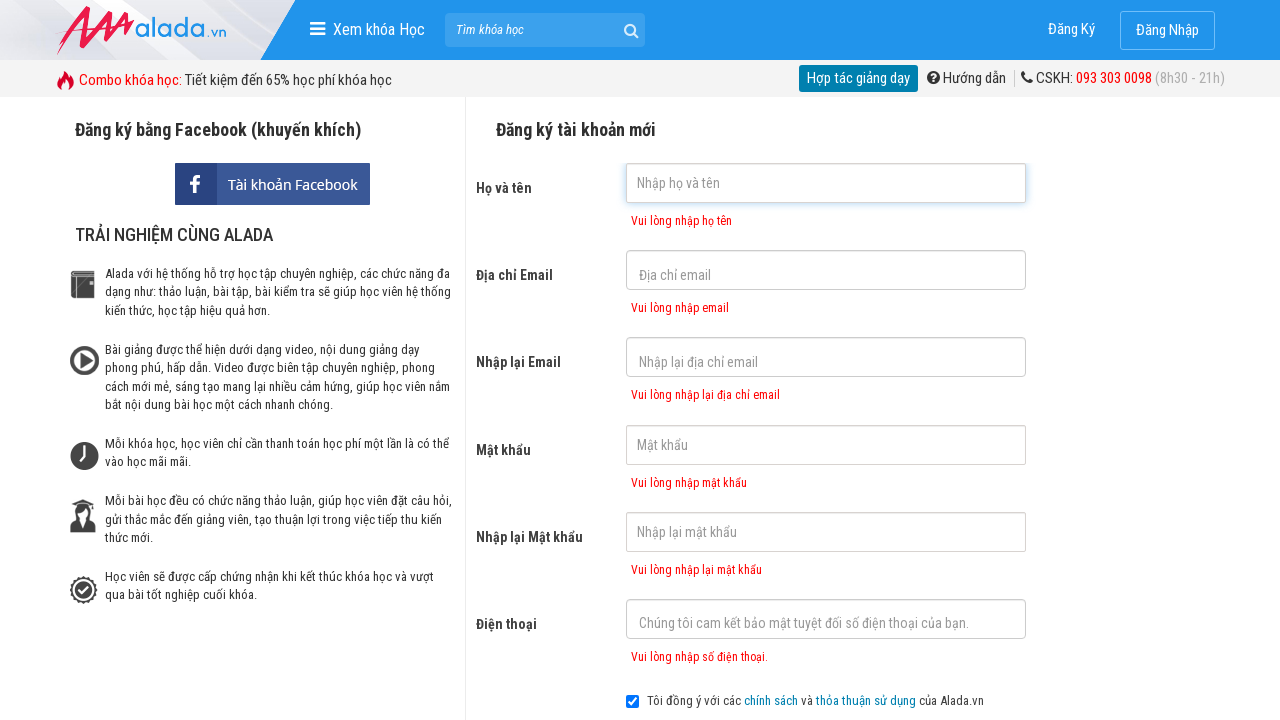

Verified confirm email error message: 'Vui lòng nhập lại địa chỉ email'
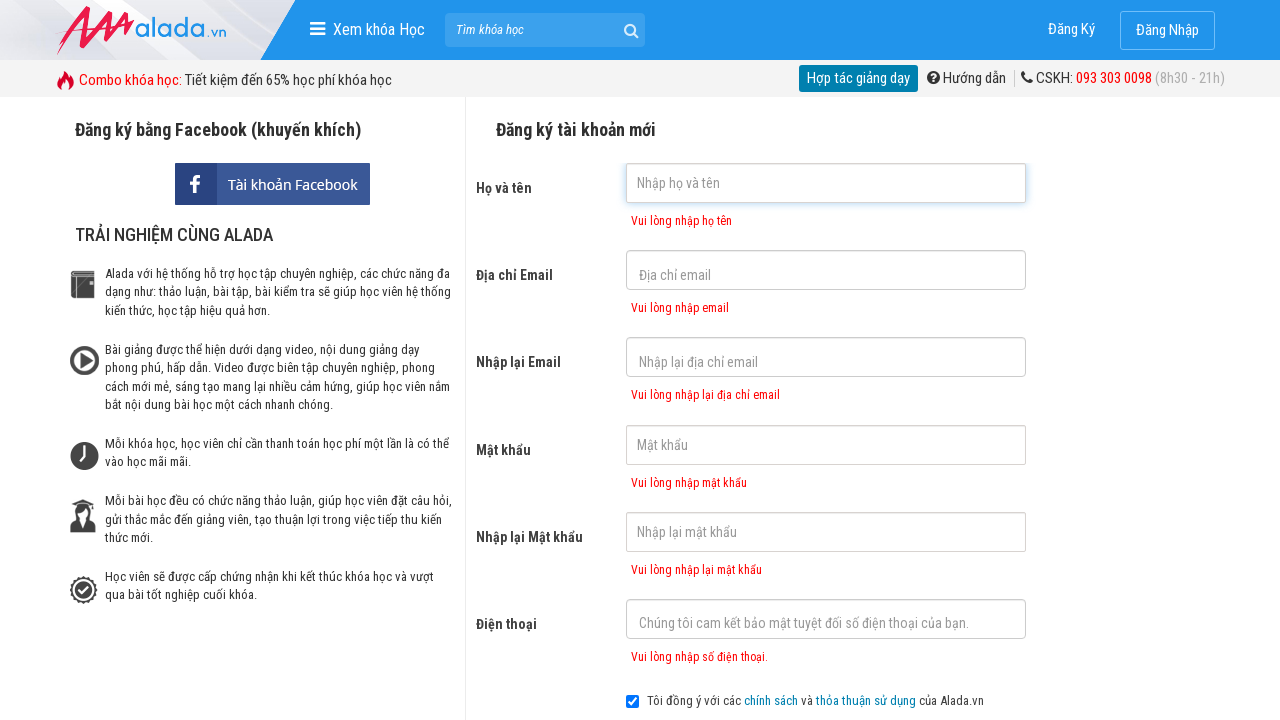

Verified password error message: 'Vui lòng nhập mật khẩu'
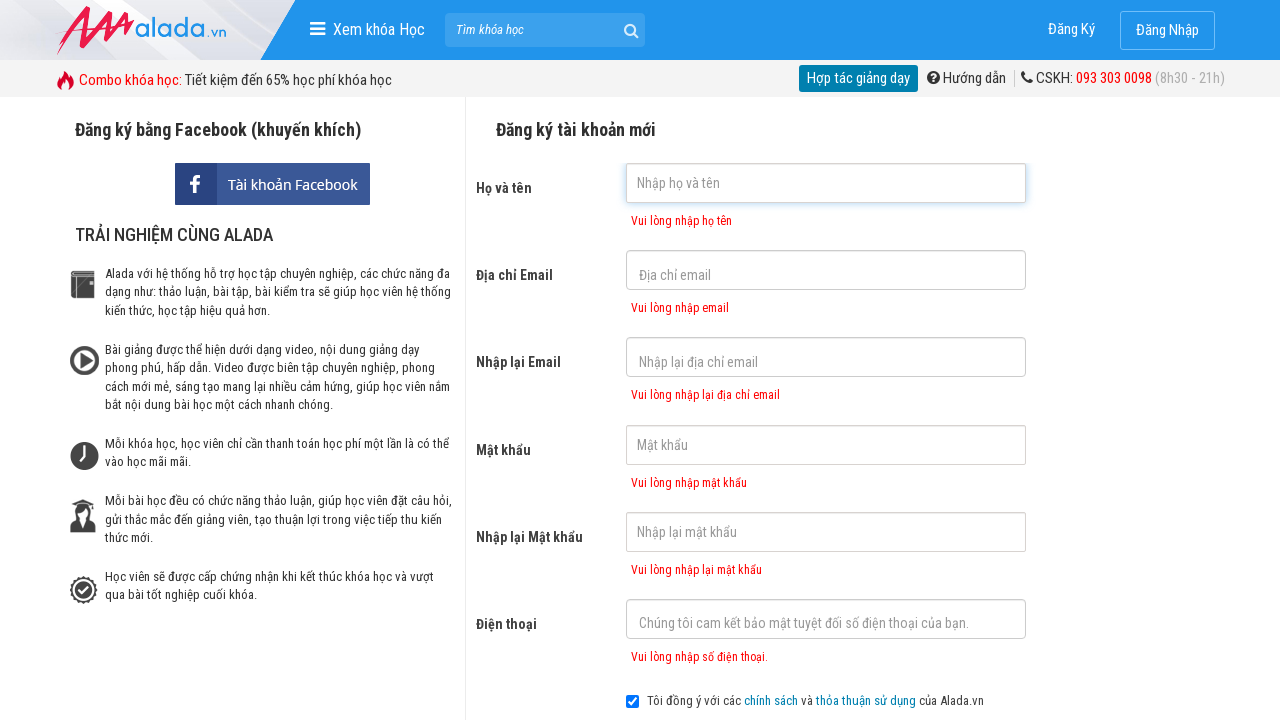

Verified confirm password error message: 'Vui lòng nhập lại mật khẩu'
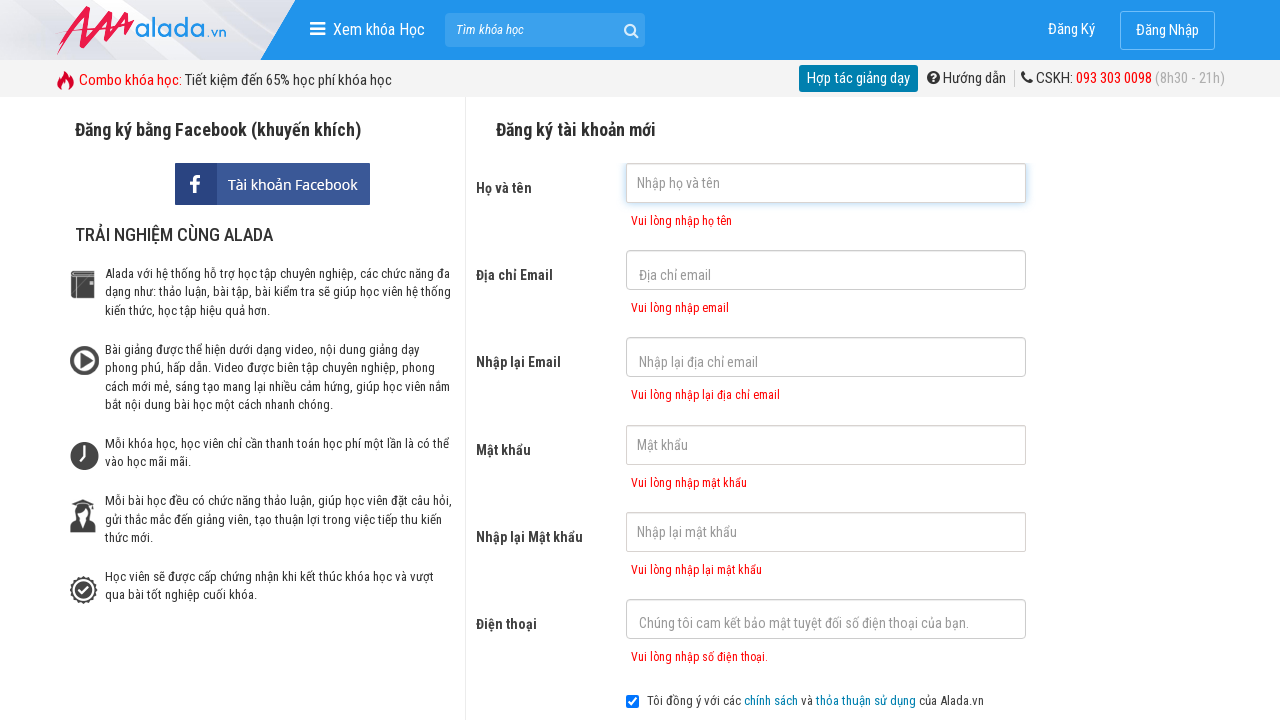

Verified phone error message: 'Vui lòng nhập số điện thoại.'
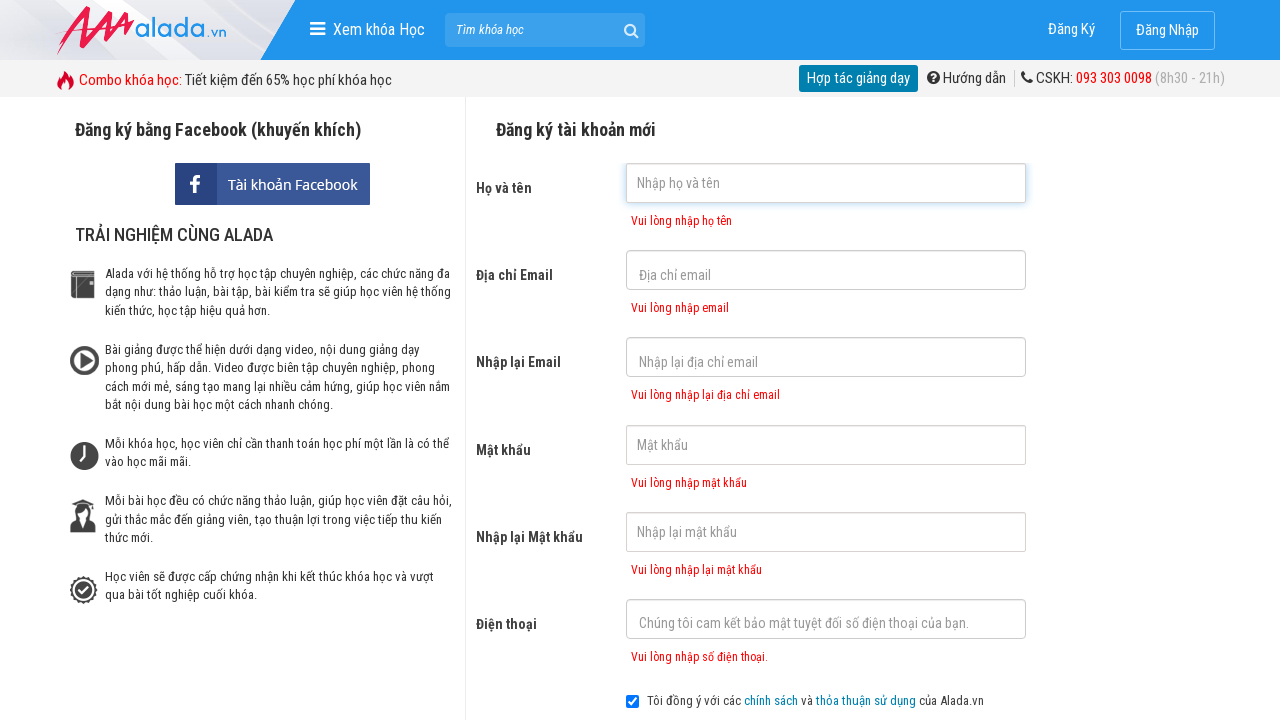

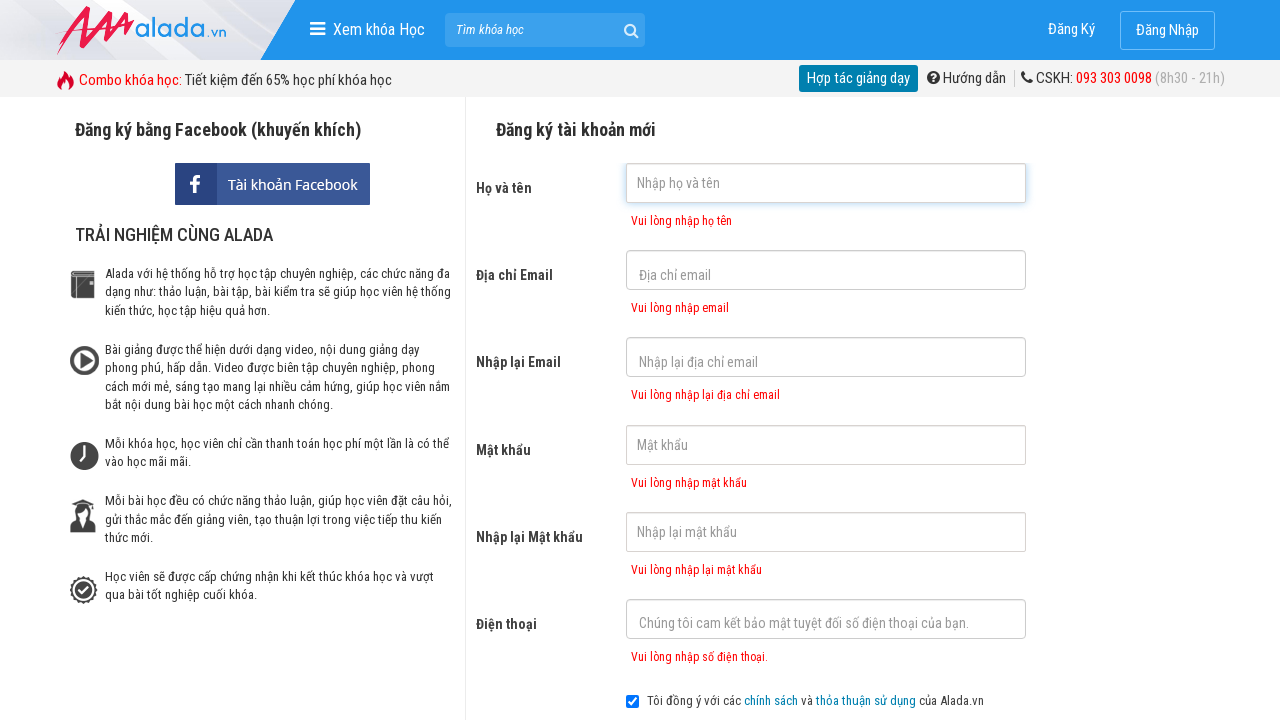